Tests drag and drop functionality by dragging a source element and dropping it onto a target element on the jQuery UI demo page

Starting URL: http://jqueryui.com/resources/demos/droppable/default.html

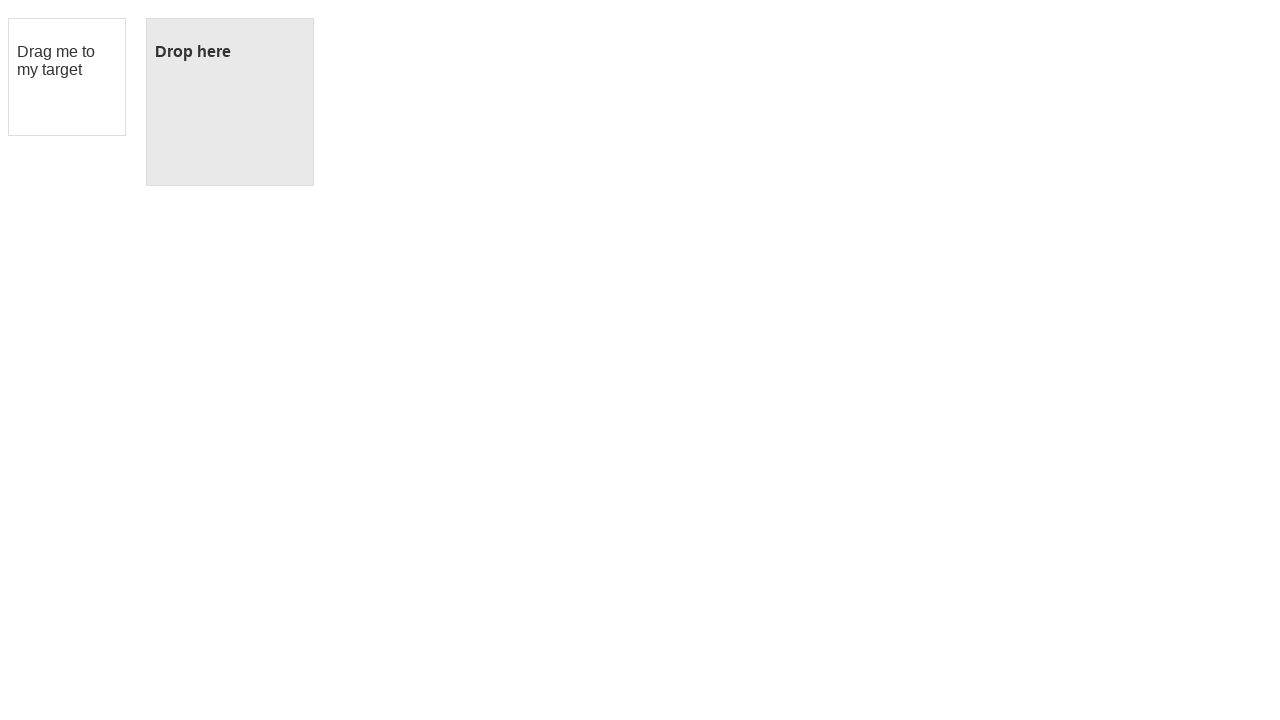

Located draggable source element with id 'draggable'
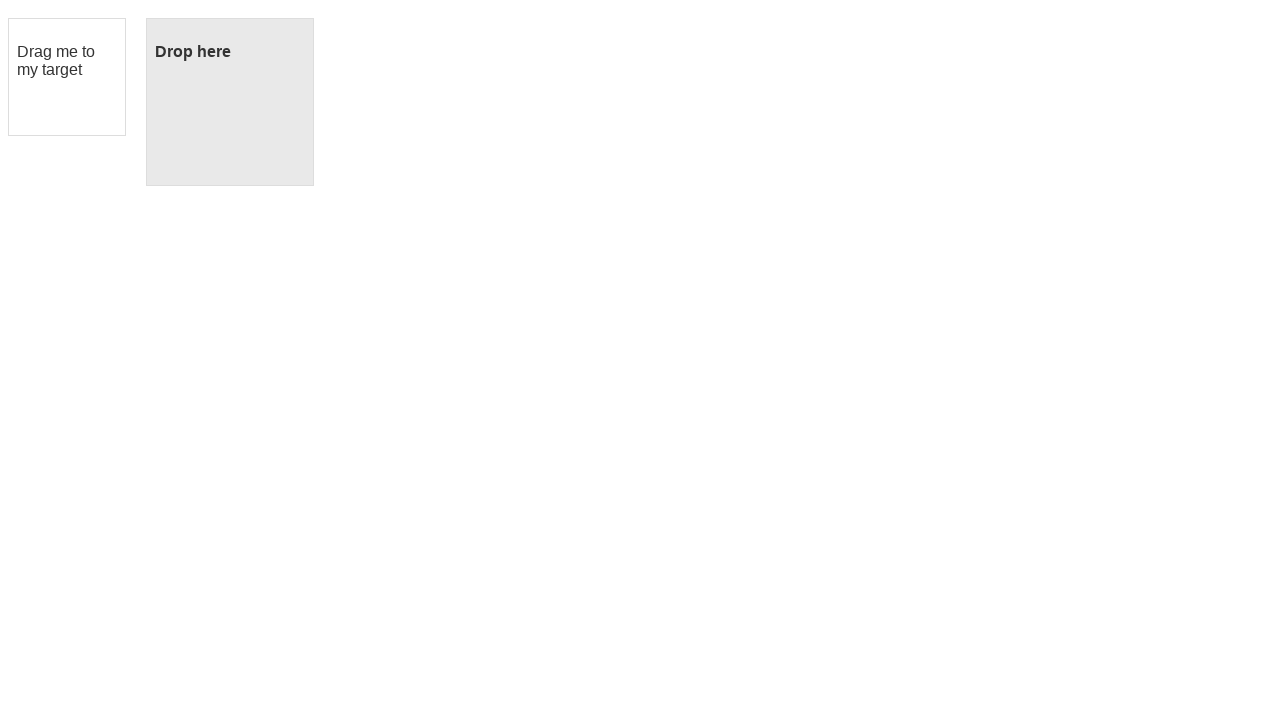

Located droppable target element with id 'droppable'
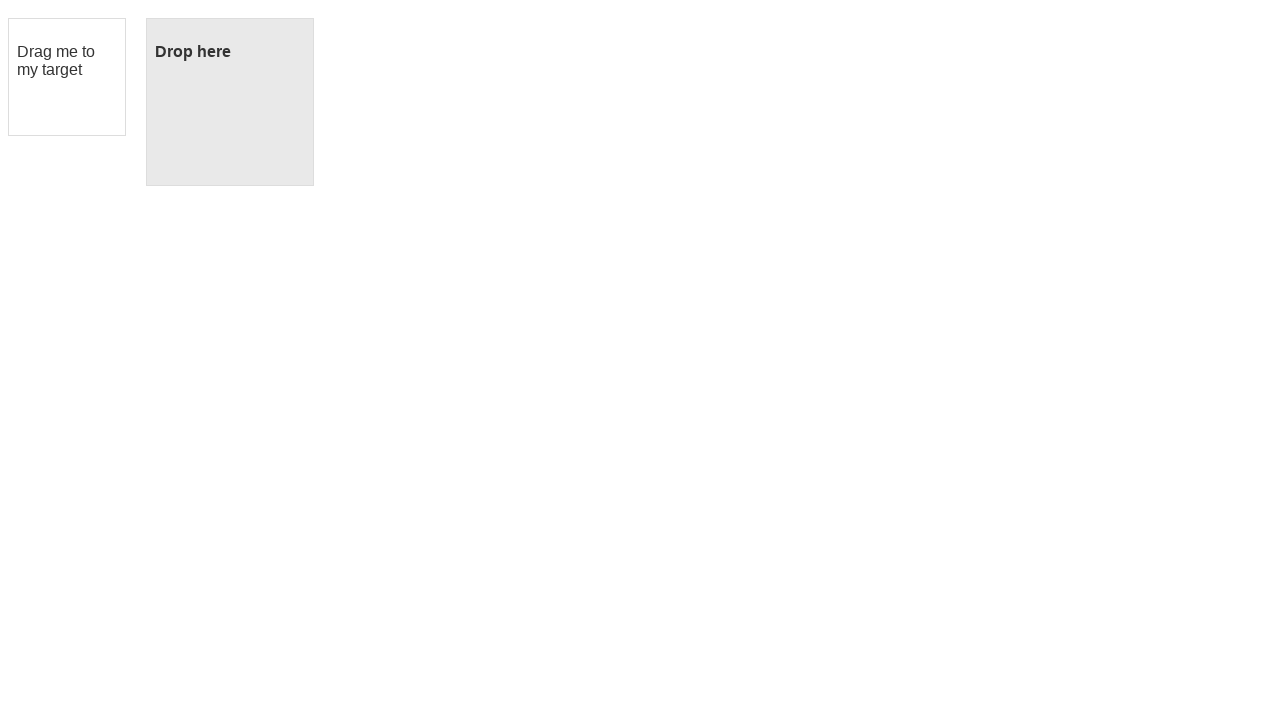

Dragged source element onto target element at (230, 102)
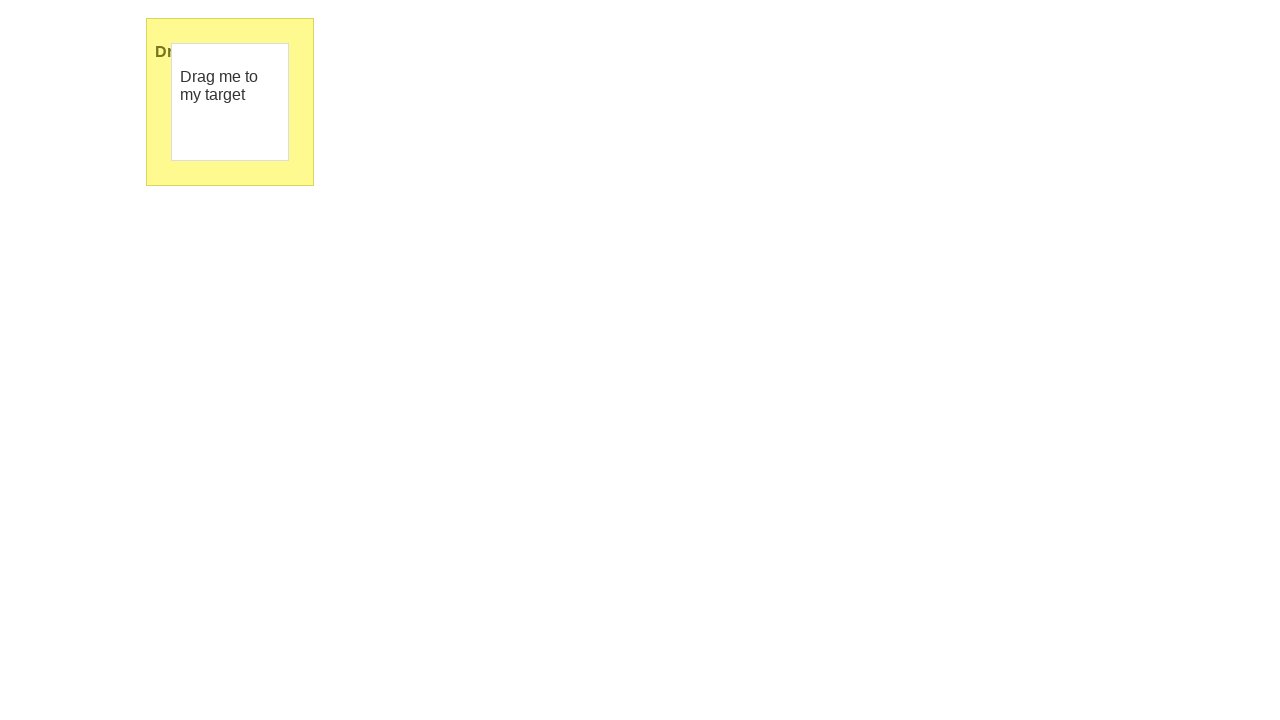

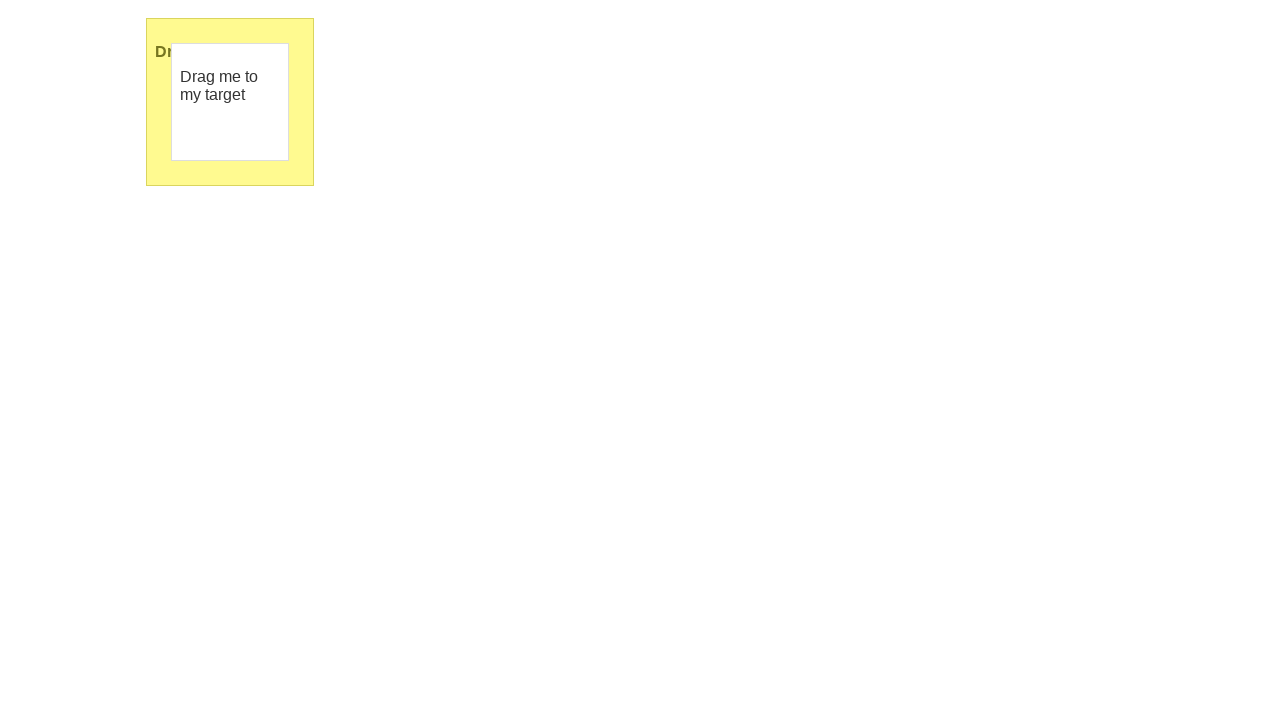